Tests that edits are saved when the input loses focus (blur event).

Starting URL: https://demo.playwright.dev/todomvc

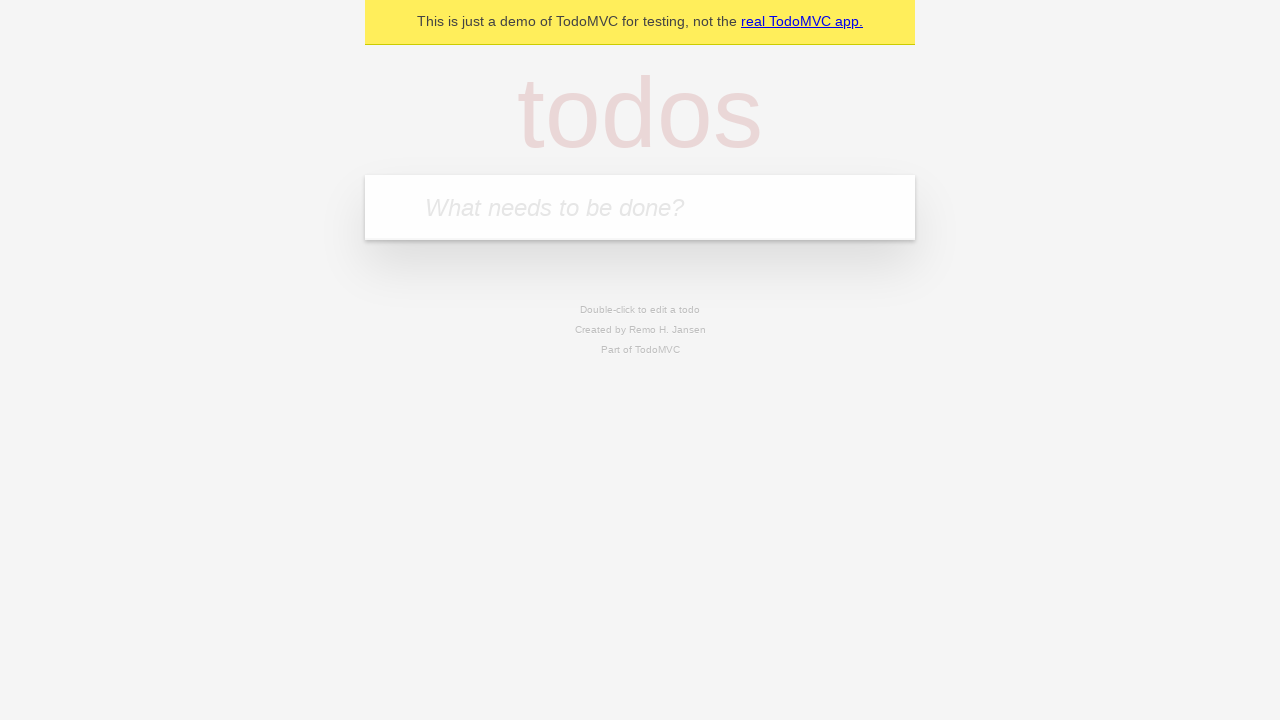

Filled input field with first todo 'buy some cheese' on internal:attr=[placeholder="What needs to be done?"i]
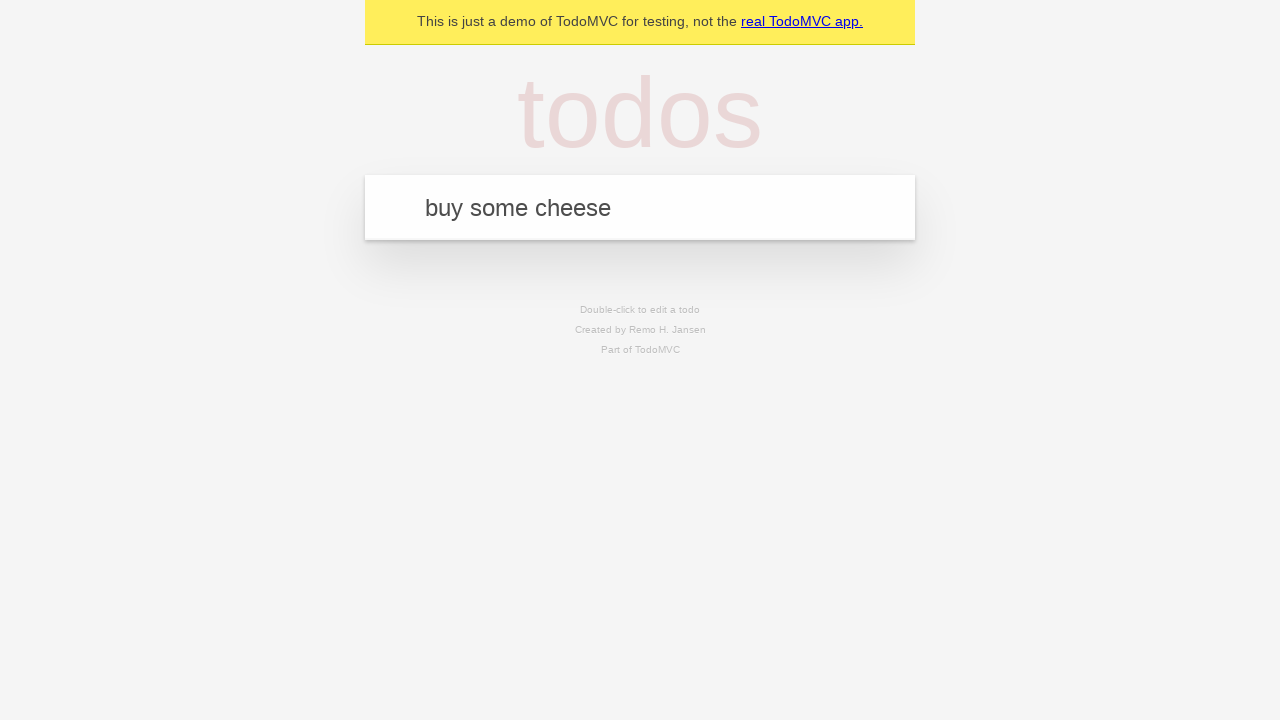

Pressed Enter to create first todo on internal:attr=[placeholder="What needs to be done?"i]
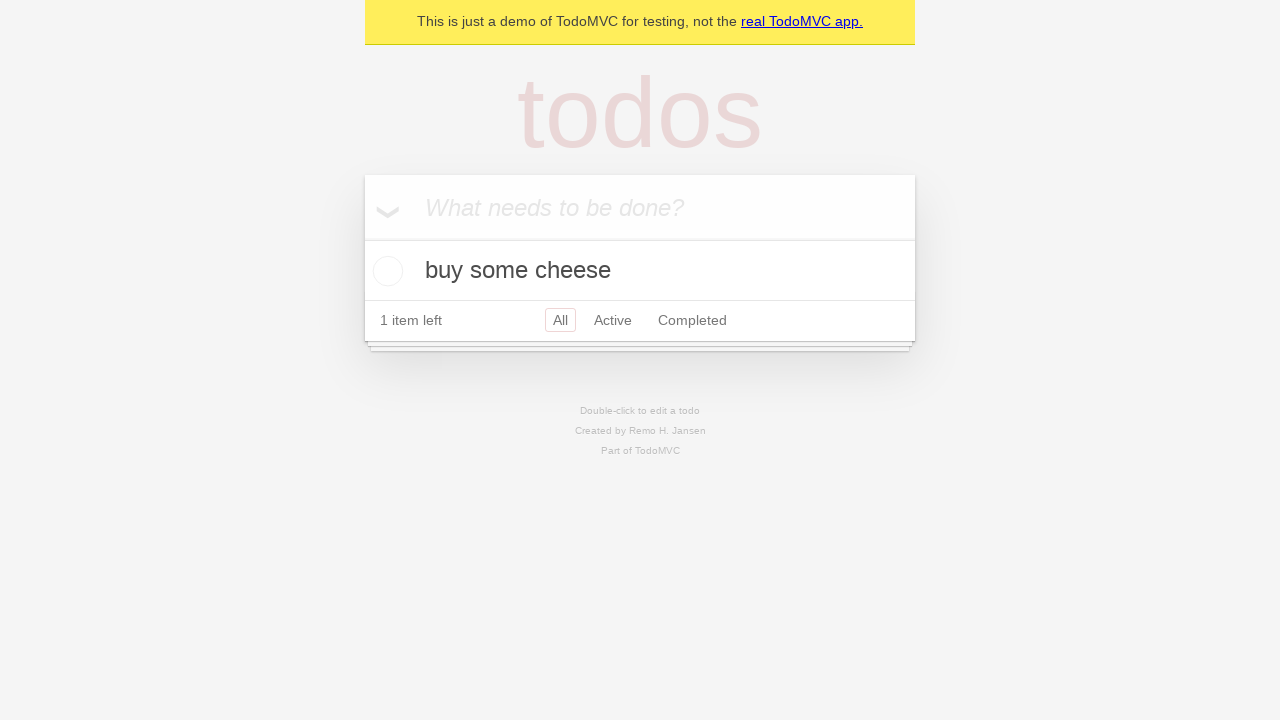

Filled input field with second todo 'feed the cat' on internal:attr=[placeholder="What needs to be done?"i]
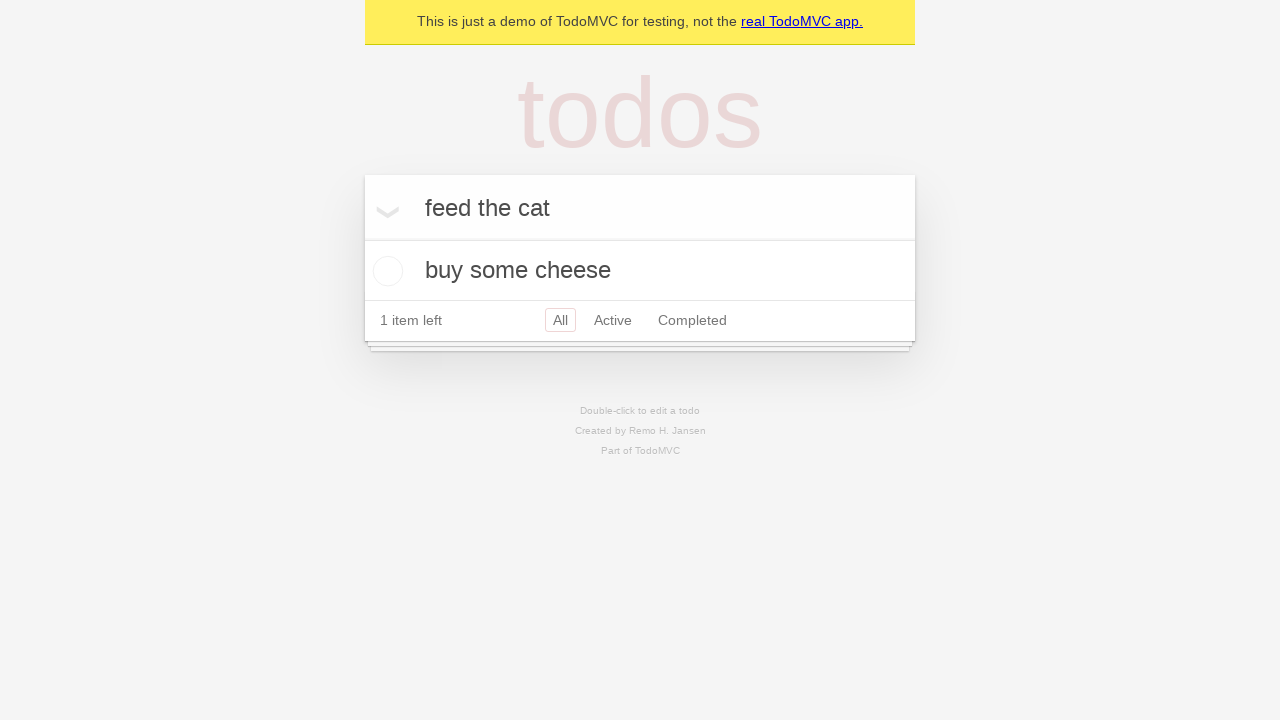

Pressed Enter to create second todo on internal:attr=[placeholder="What needs to be done?"i]
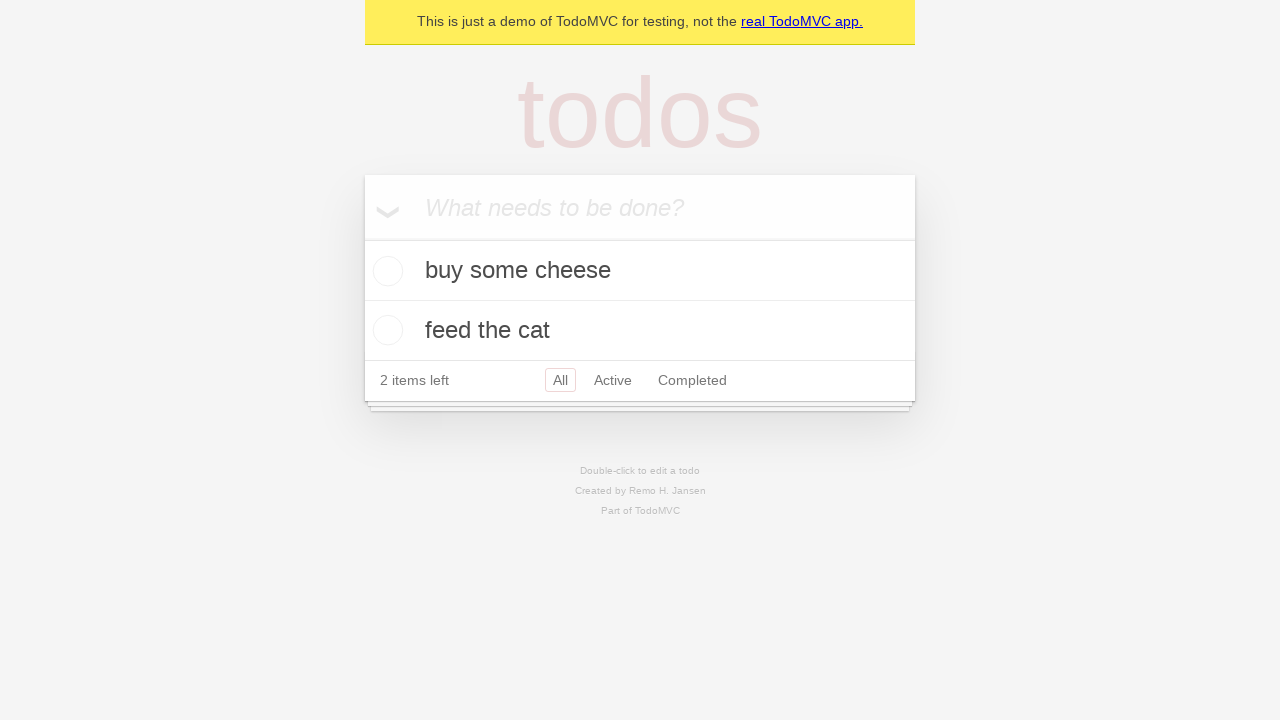

Filled input field with third todo 'book a doctors appointment' on internal:attr=[placeholder="What needs to be done?"i]
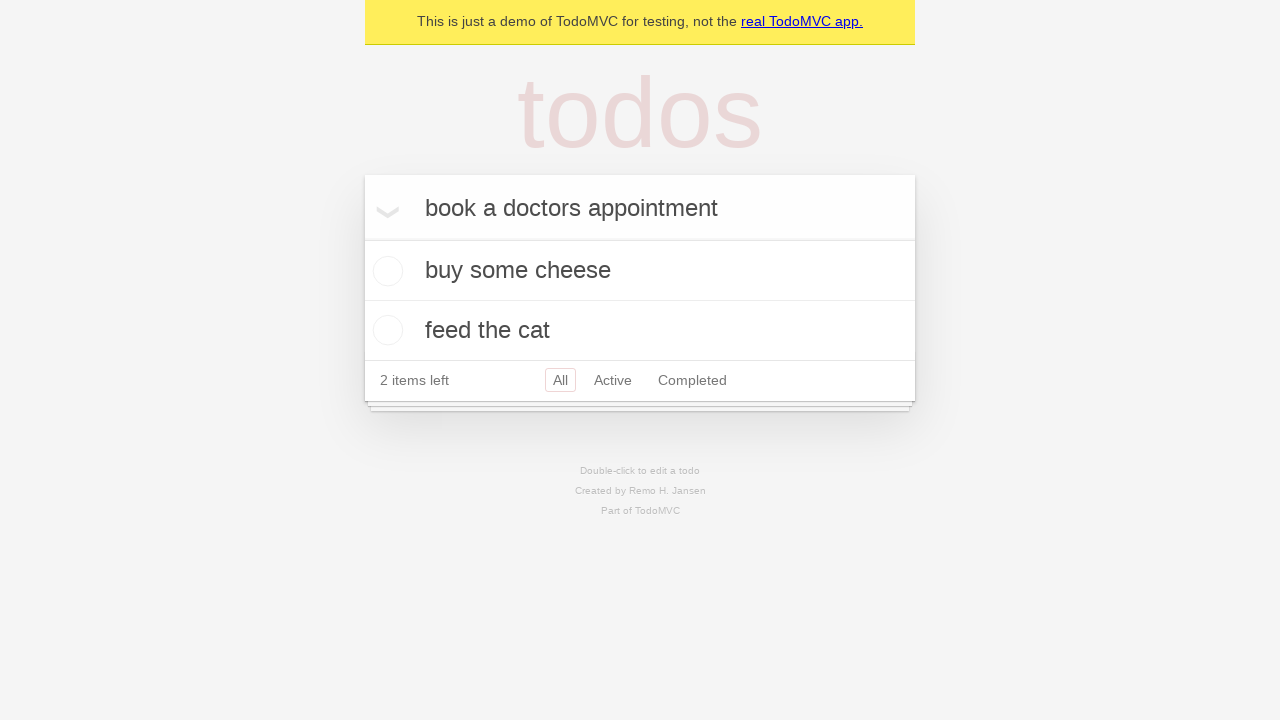

Pressed Enter to create third todo on internal:attr=[placeholder="What needs to be done?"i]
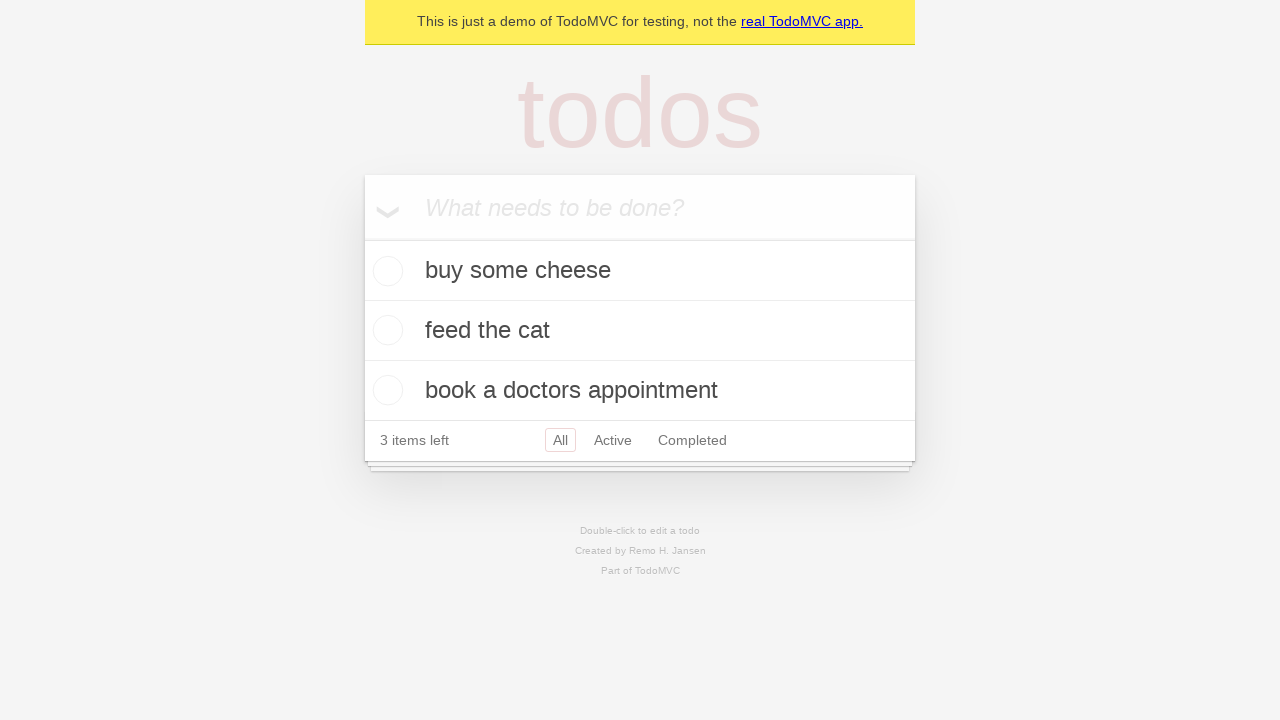

Double-clicked on second todo to enter edit mode at (640, 331) on internal:testid=[data-testid="todo-item"s] >> nth=1
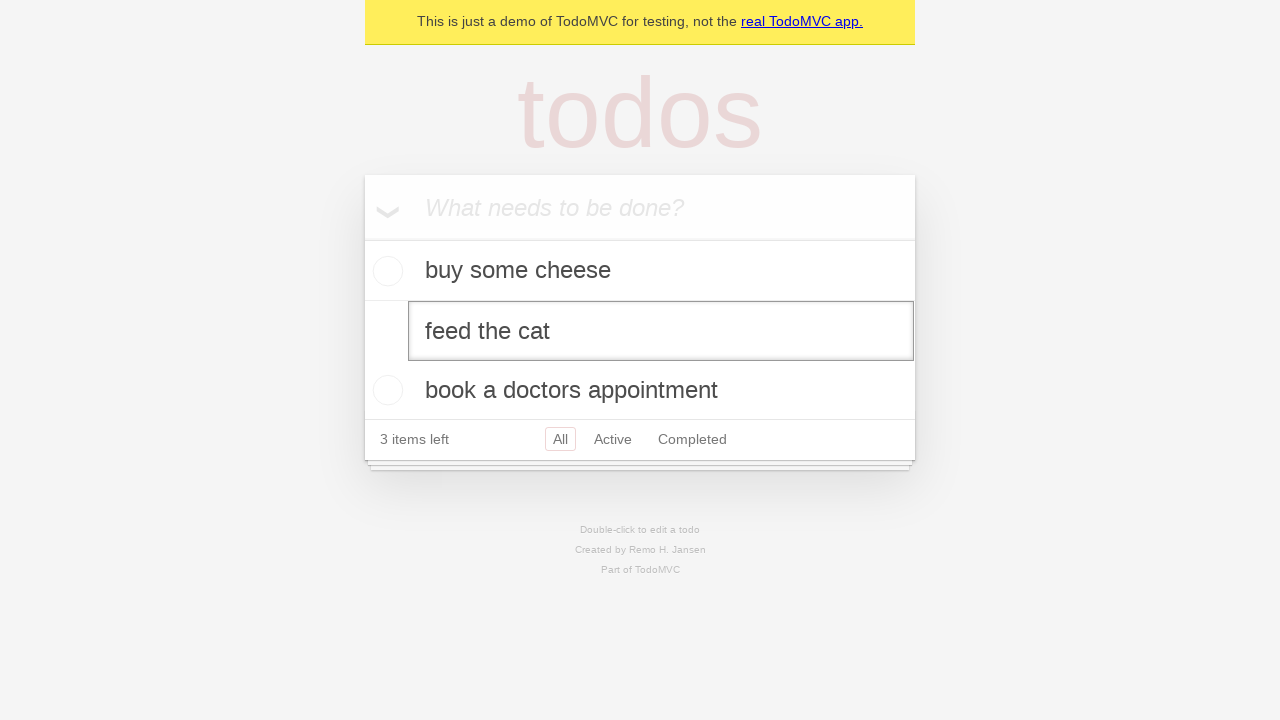

Filled edit field with new text 'buy some sausages' on internal:testid=[data-testid="todo-item"s] >> nth=1 >> internal:role=textbox[nam
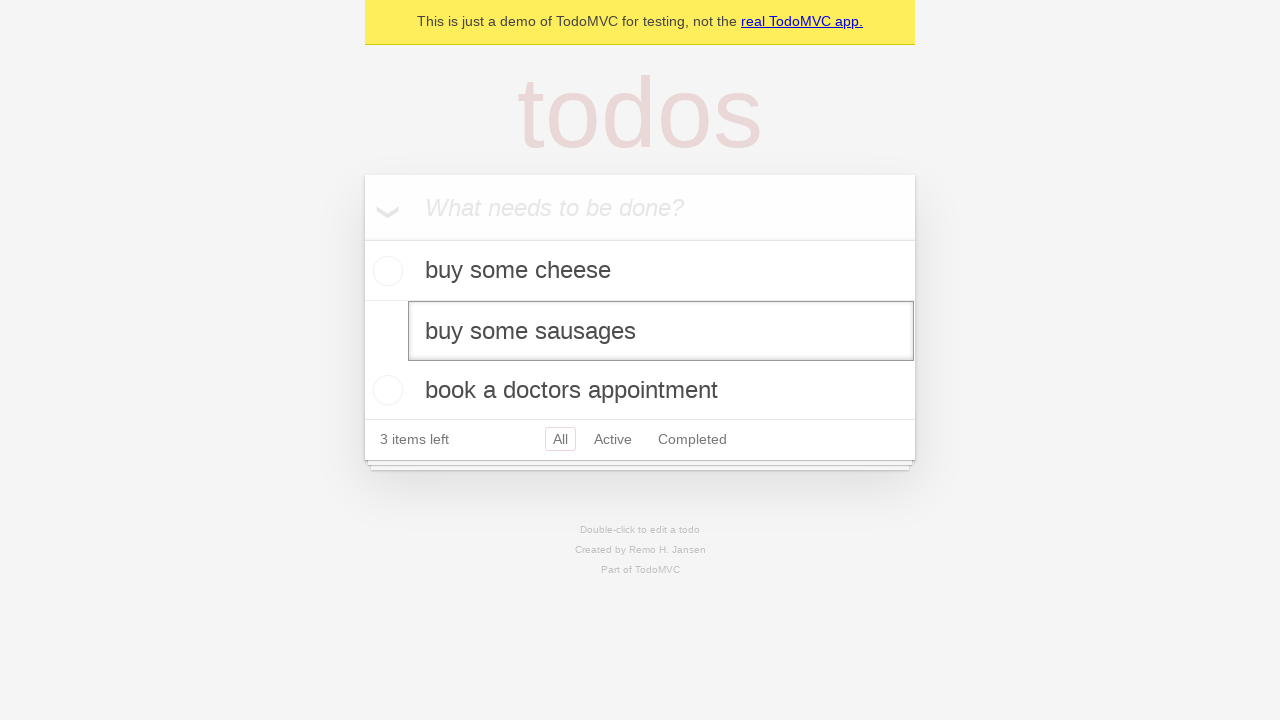

Triggered blur event to save edits
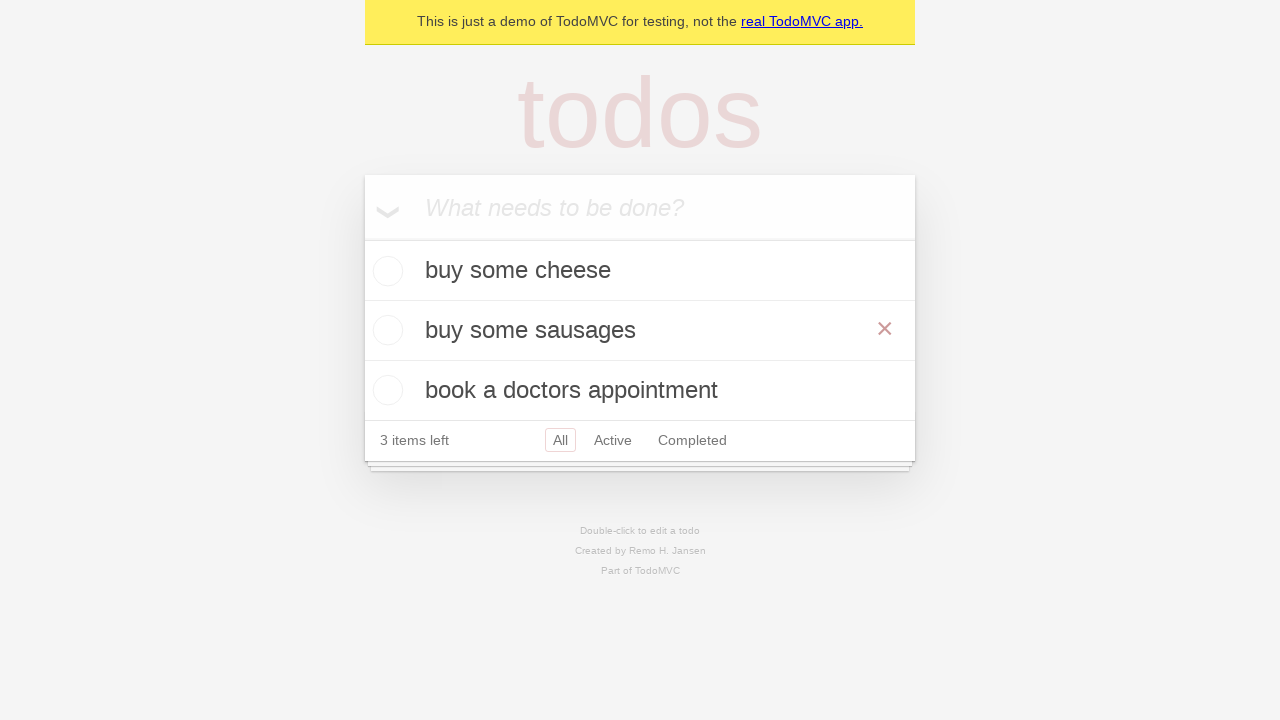

Verified updated text 'buy some sausages' appeared on page
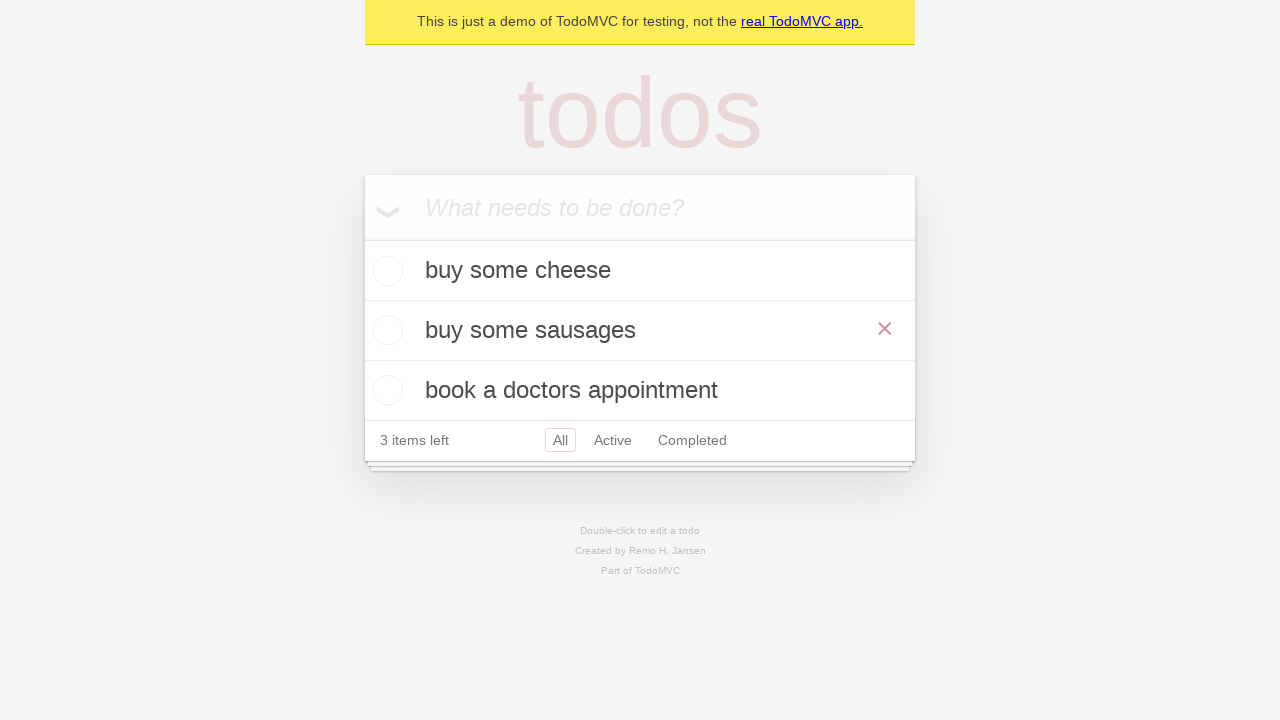

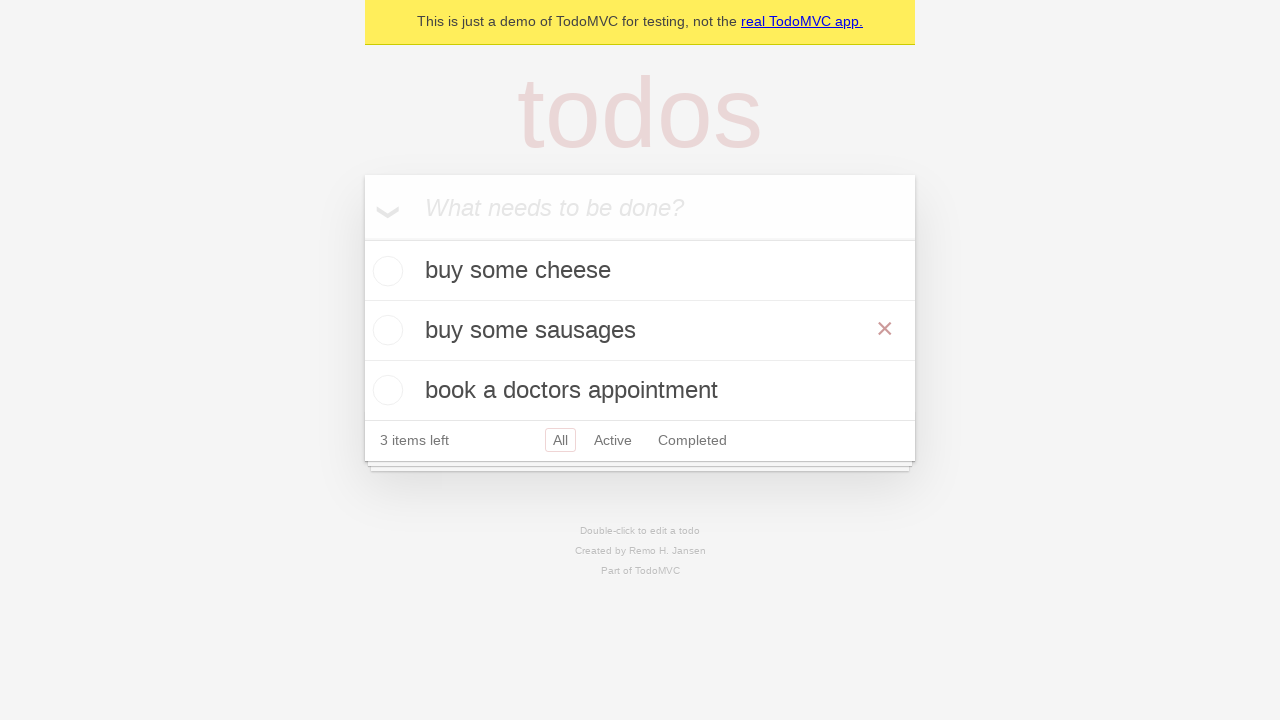